Tests file upload functionality on wikisend.com by locating the upload field and setting a file to upload

Starting URL: http://wikisend.com

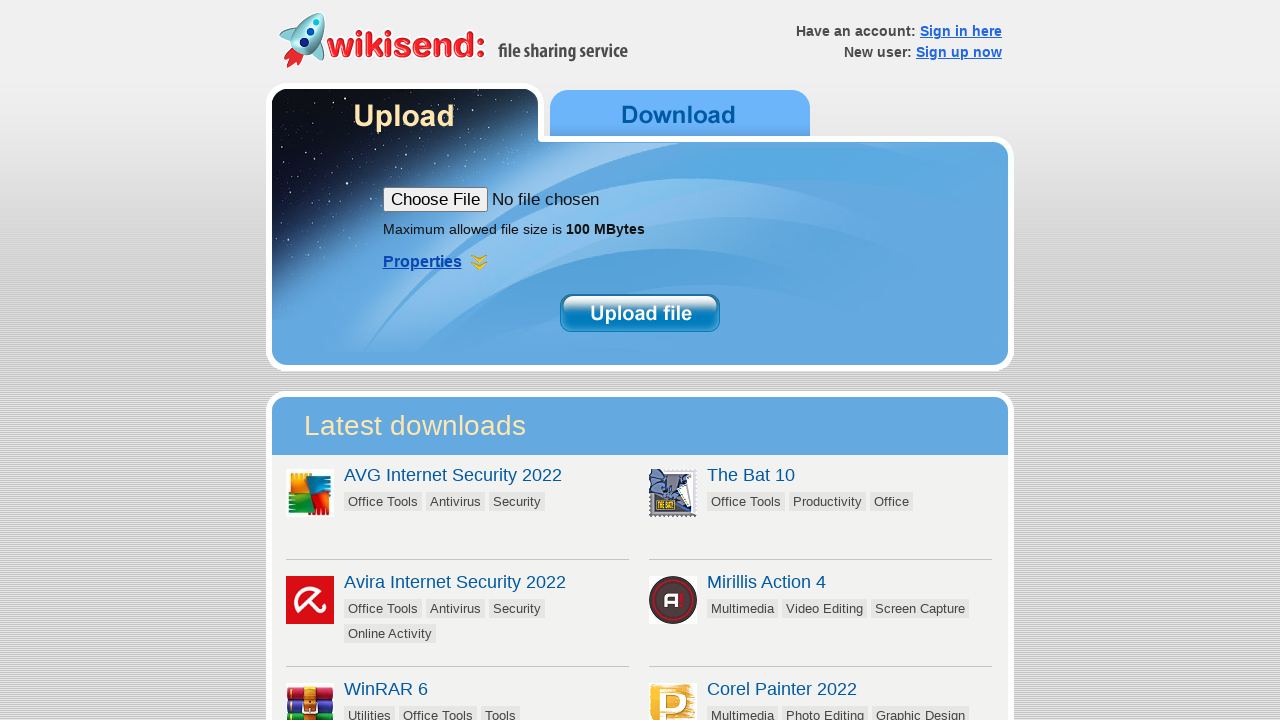

Created temporary test file for upload
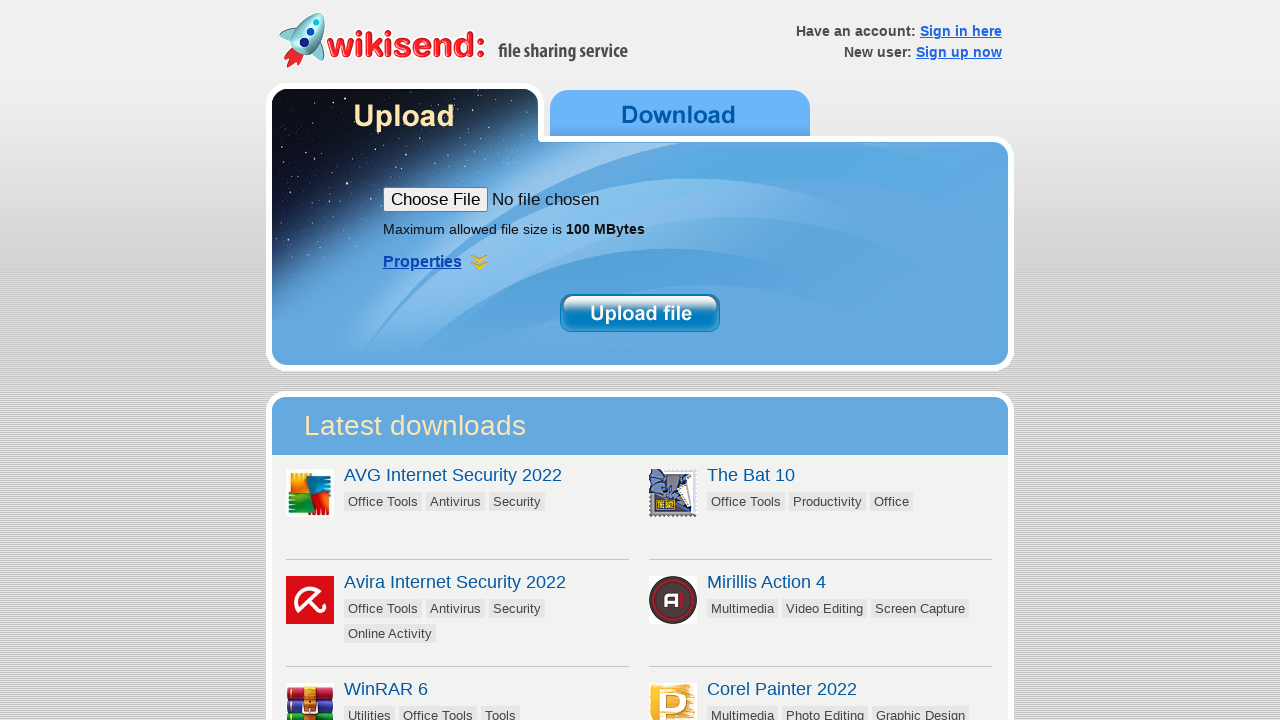

Set file to upload field using #uploadfield selector
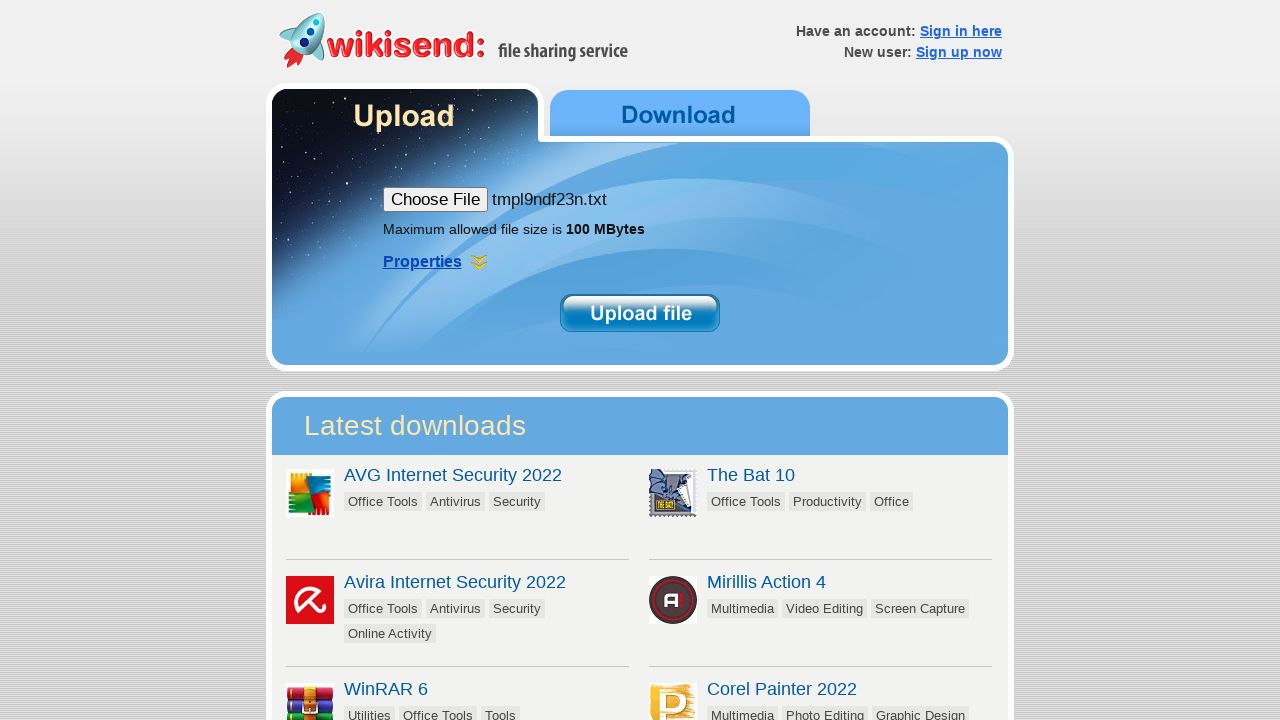

Cleaned up temporary test file
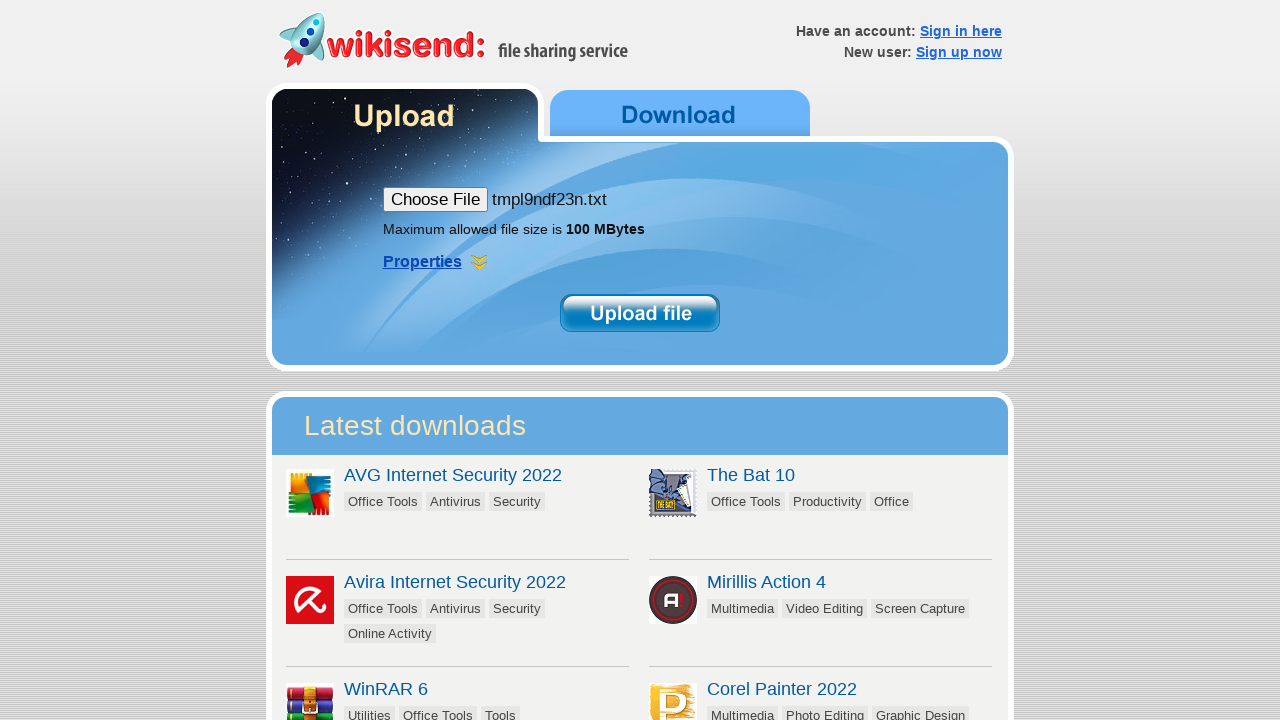

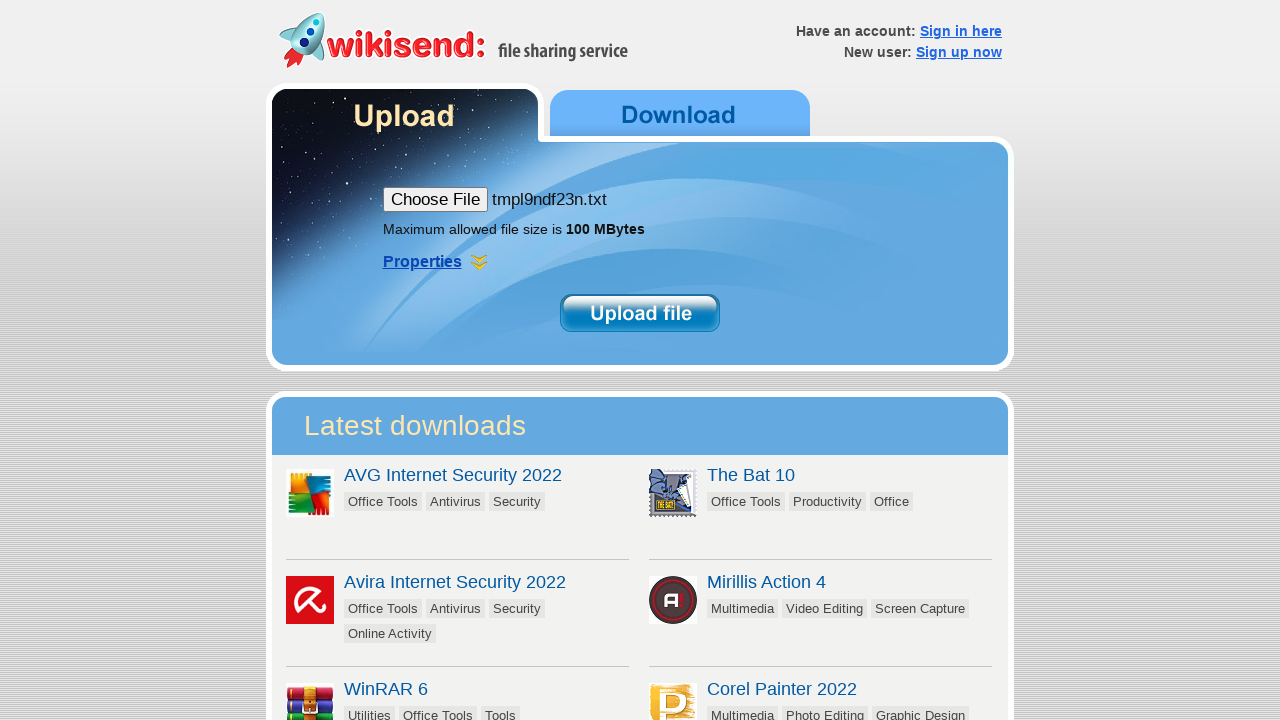